Tests gender selection by clicking the male radio button

Starting URL: https://app.cloudqa.io/home/AutomationPracticeForm

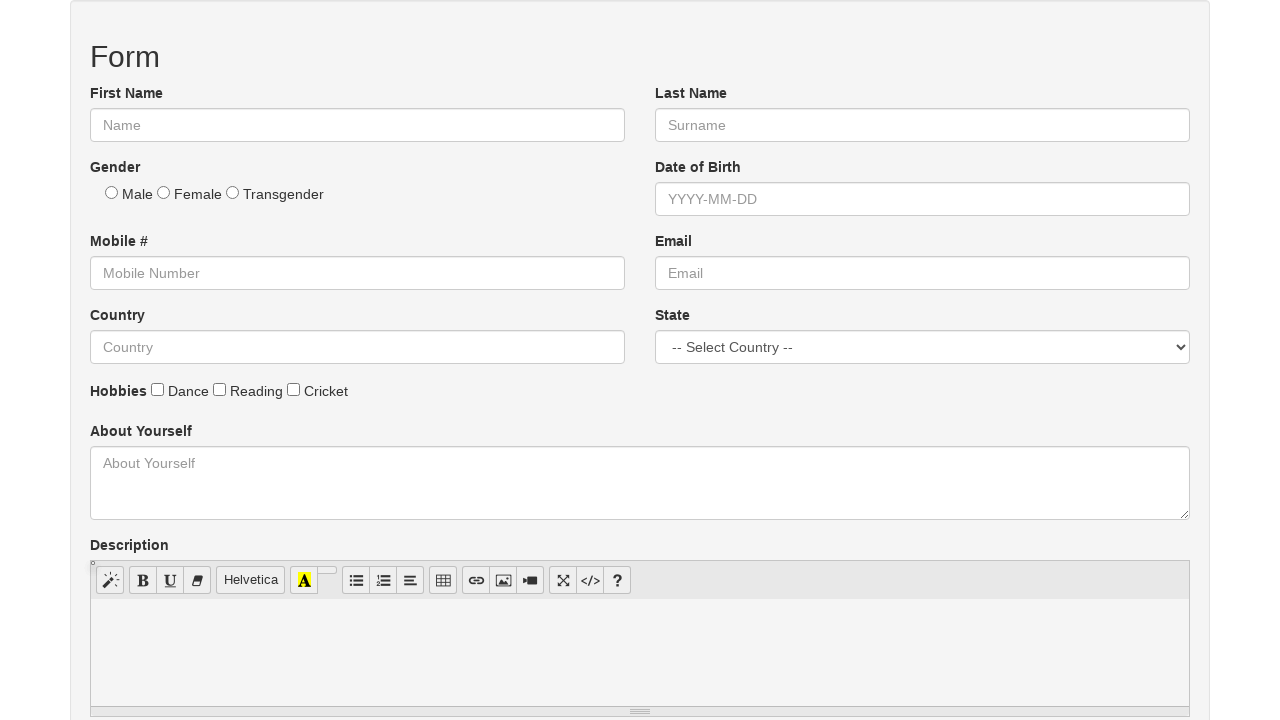

Clicked male radio button for gender selection at (112, 192) on xpath=//input[@type='radio' and @name='gender' and @value='Male']
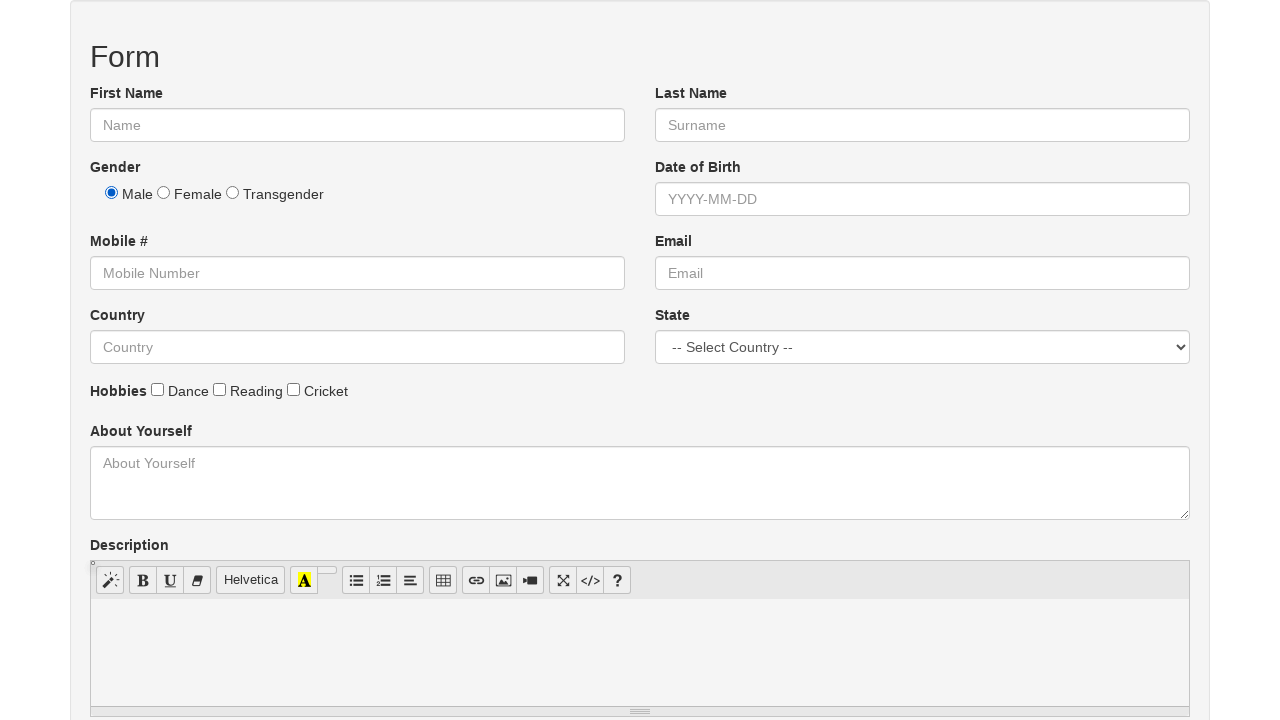

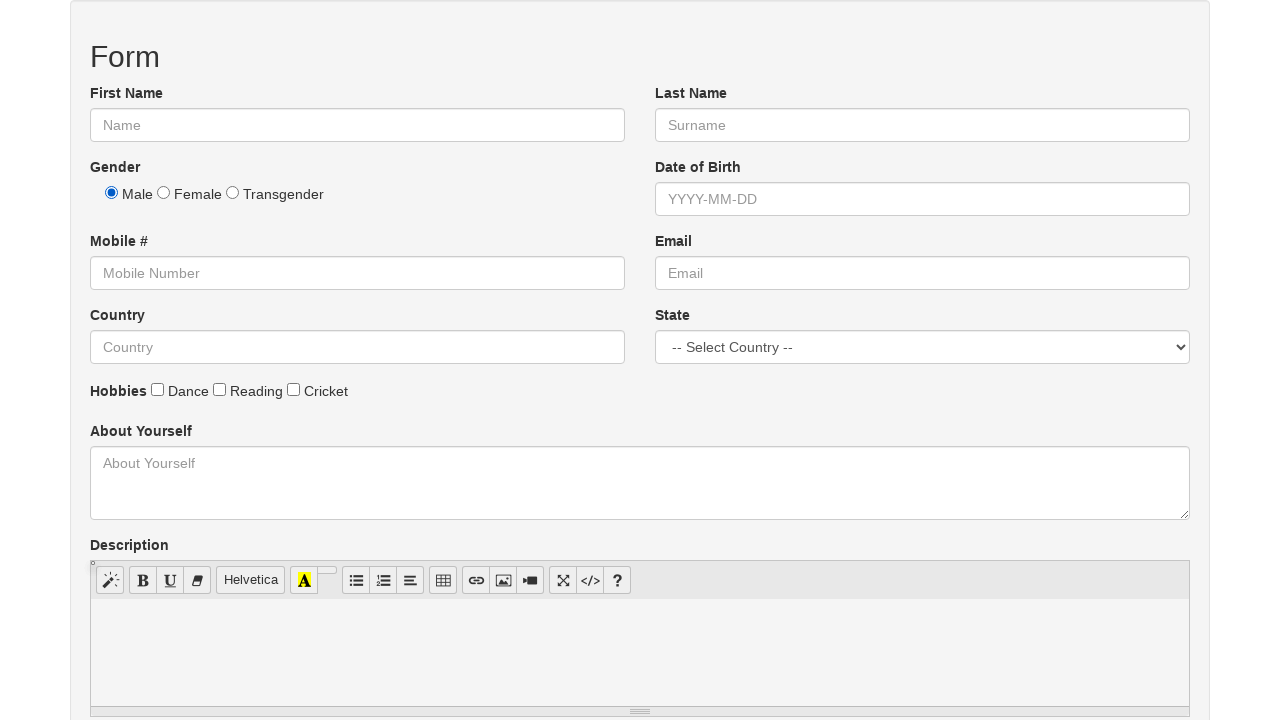